Tests an explicit wait scenario where the browser waits for a price element to display "$100", then clicks a book button, calculates a mathematical answer based on a displayed value, fills it into a form, and submits.

Starting URL: http://suninjuly.github.io/explicit_wait2.html

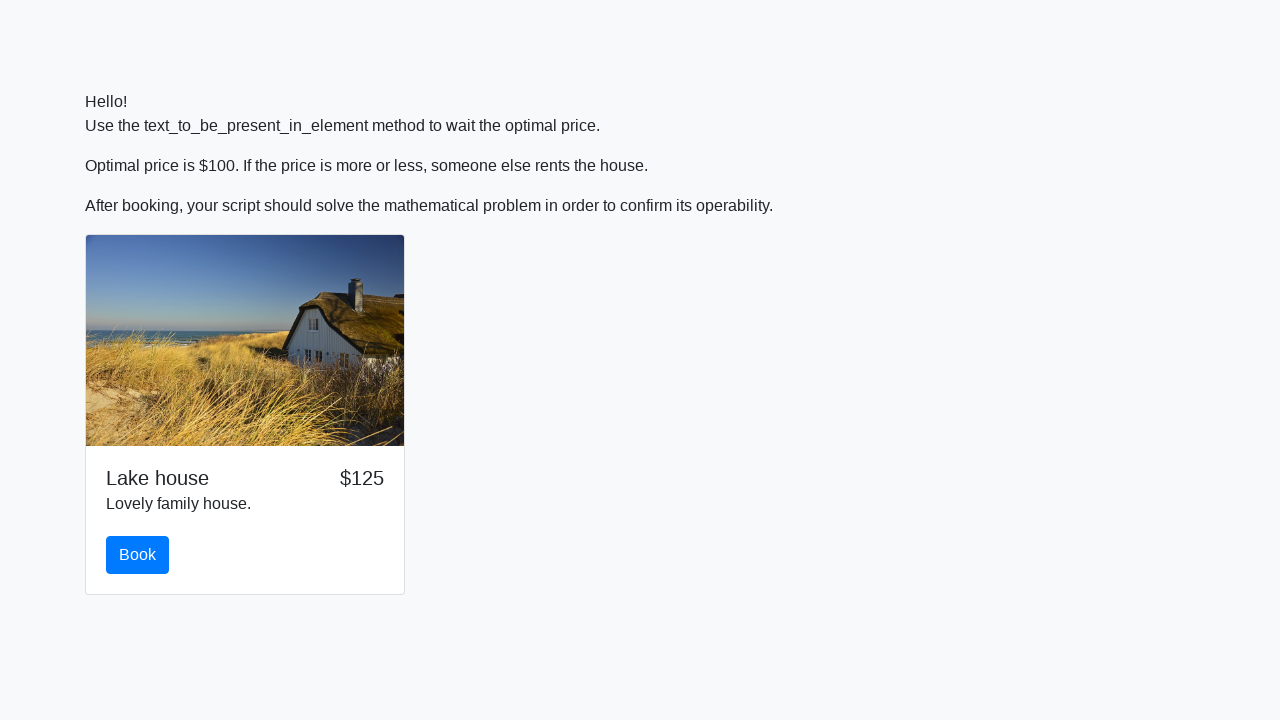

Waited for price element to display '$100'
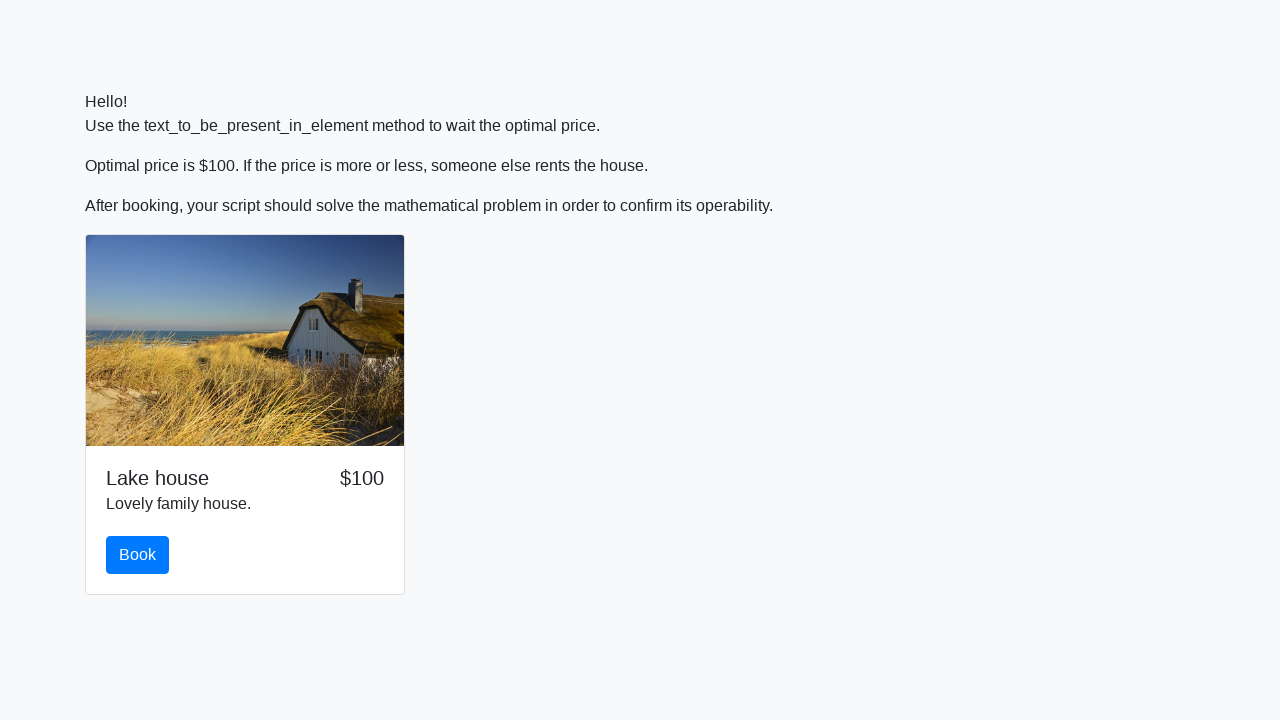

Clicked the book button at (138, 555) on #book
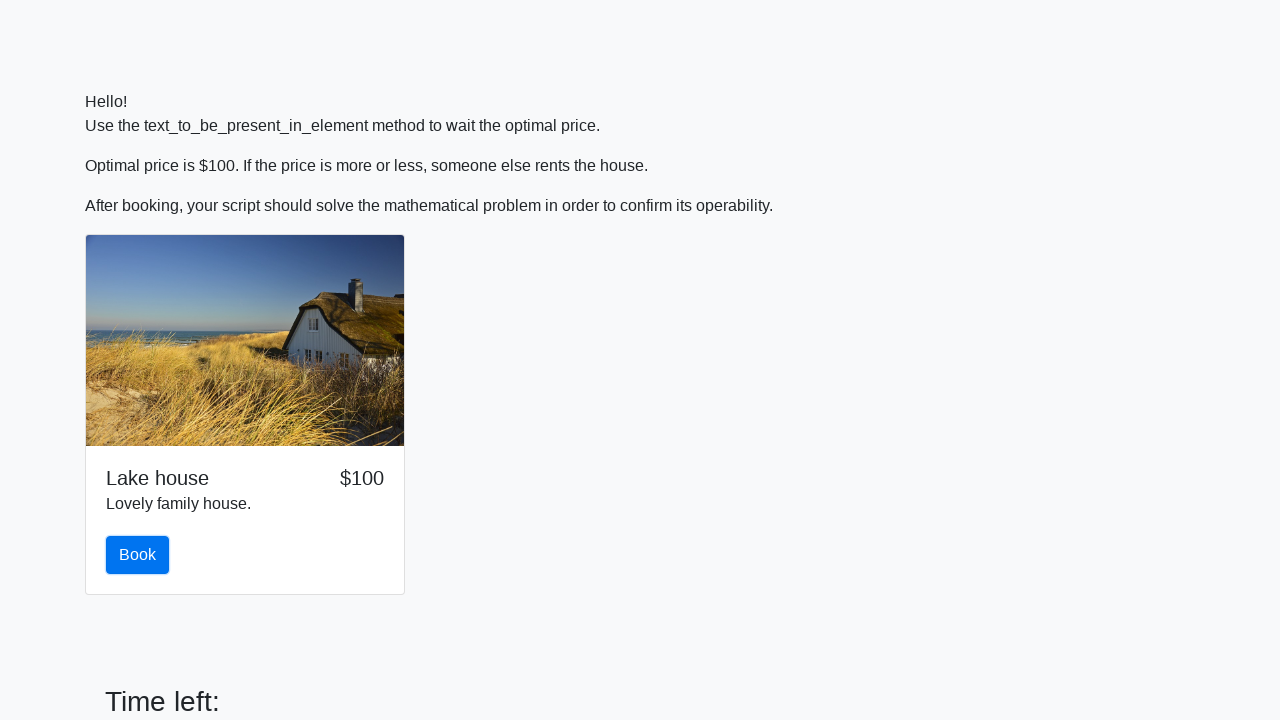

Retrieved input value: 319
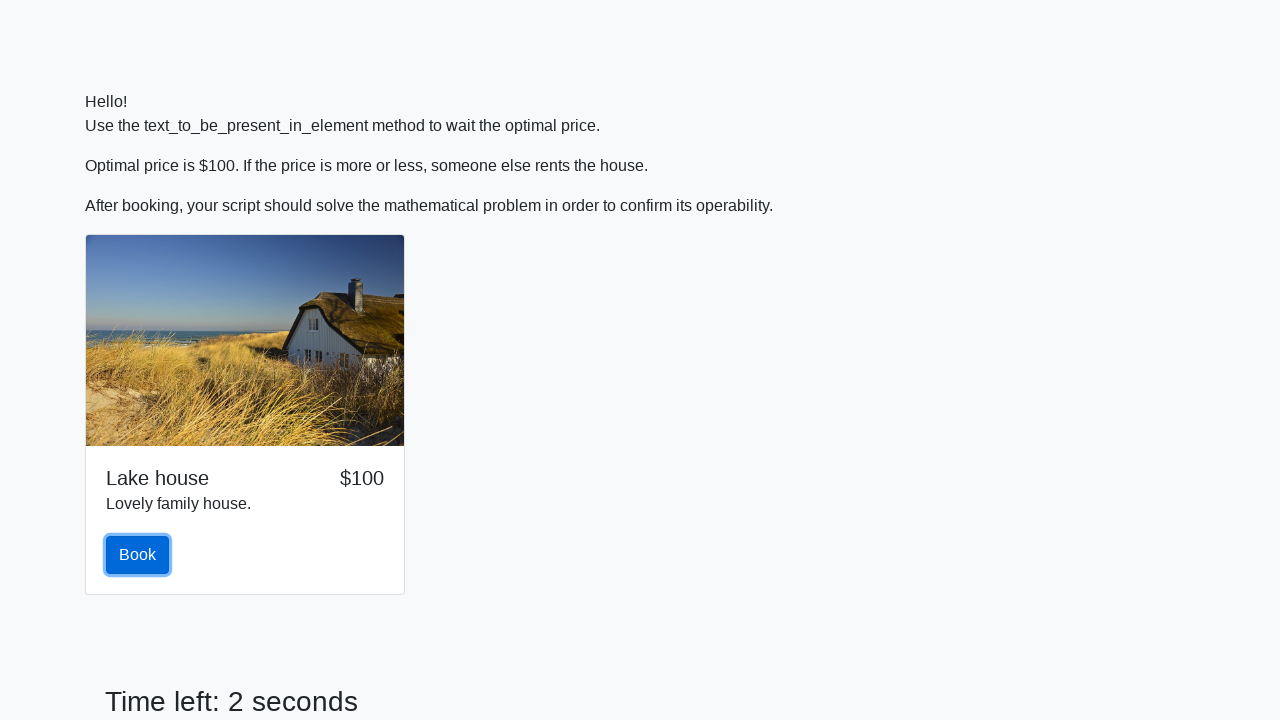

Calculated answer using mathematical formula: 2.4766476334217287
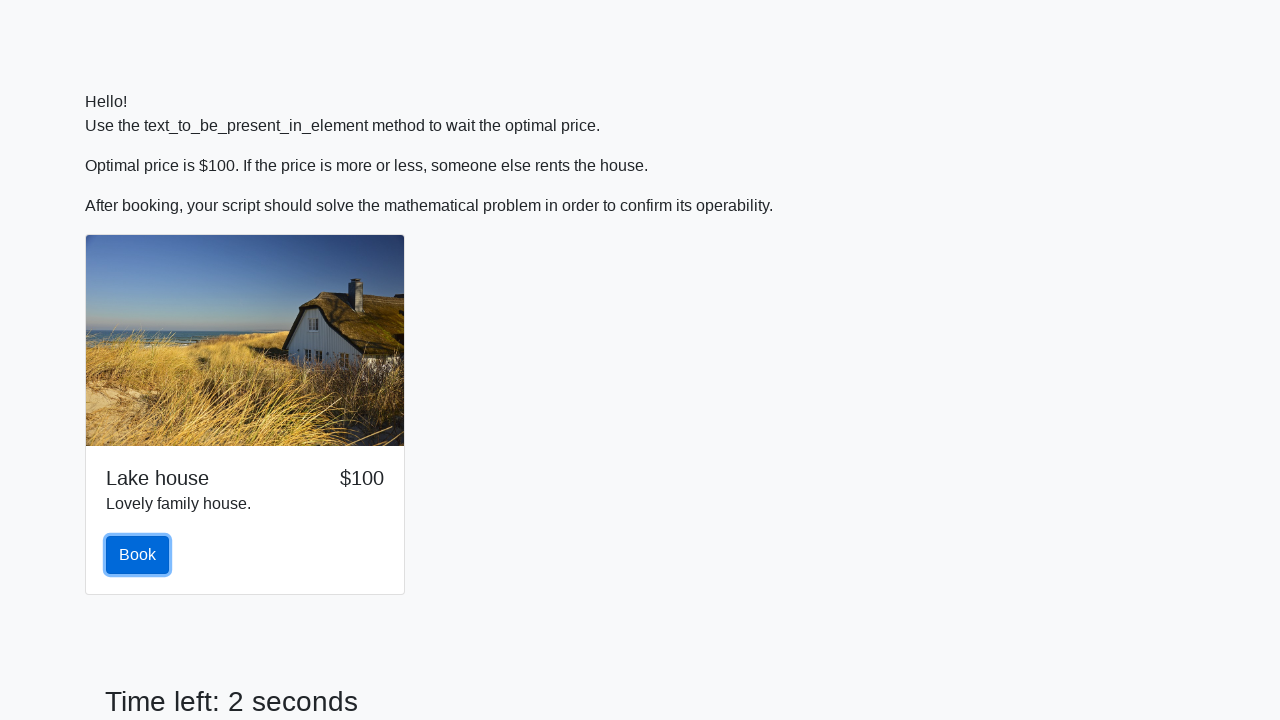

Filled answer field with calculated value: 2.4766476334217287 on #answer
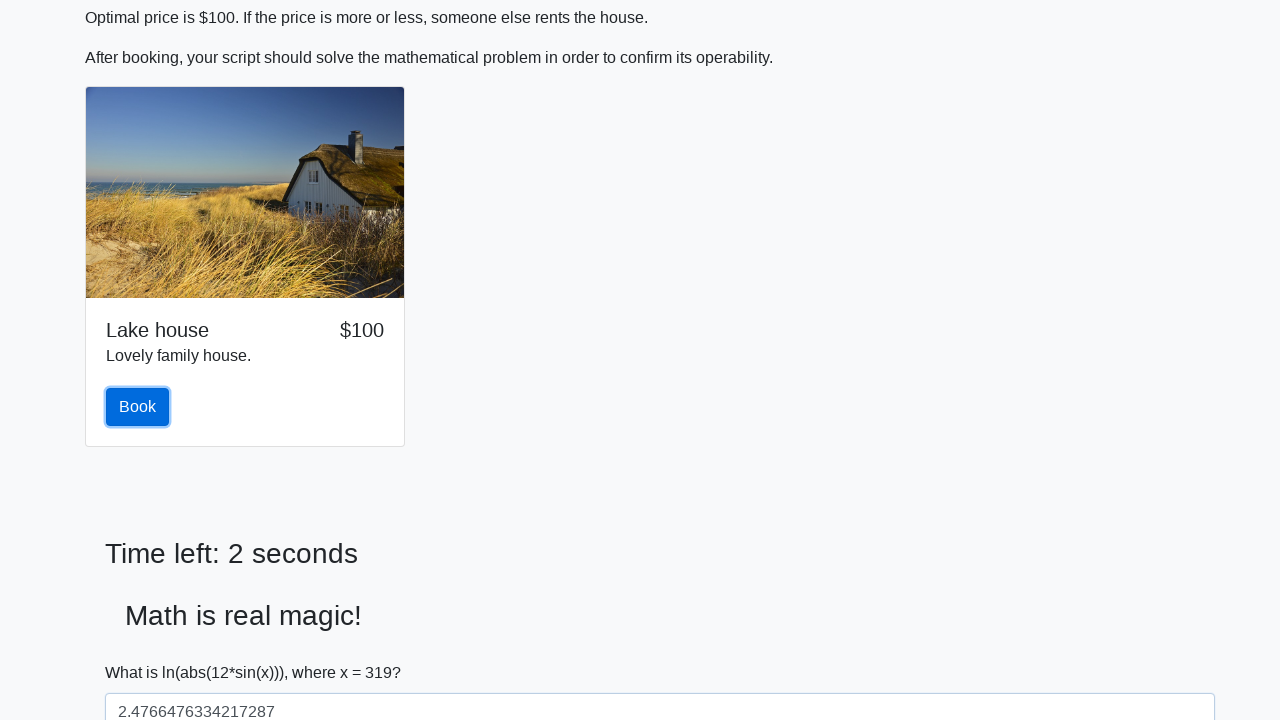

Clicked the solve button to submit form at (143, 651) on #solve
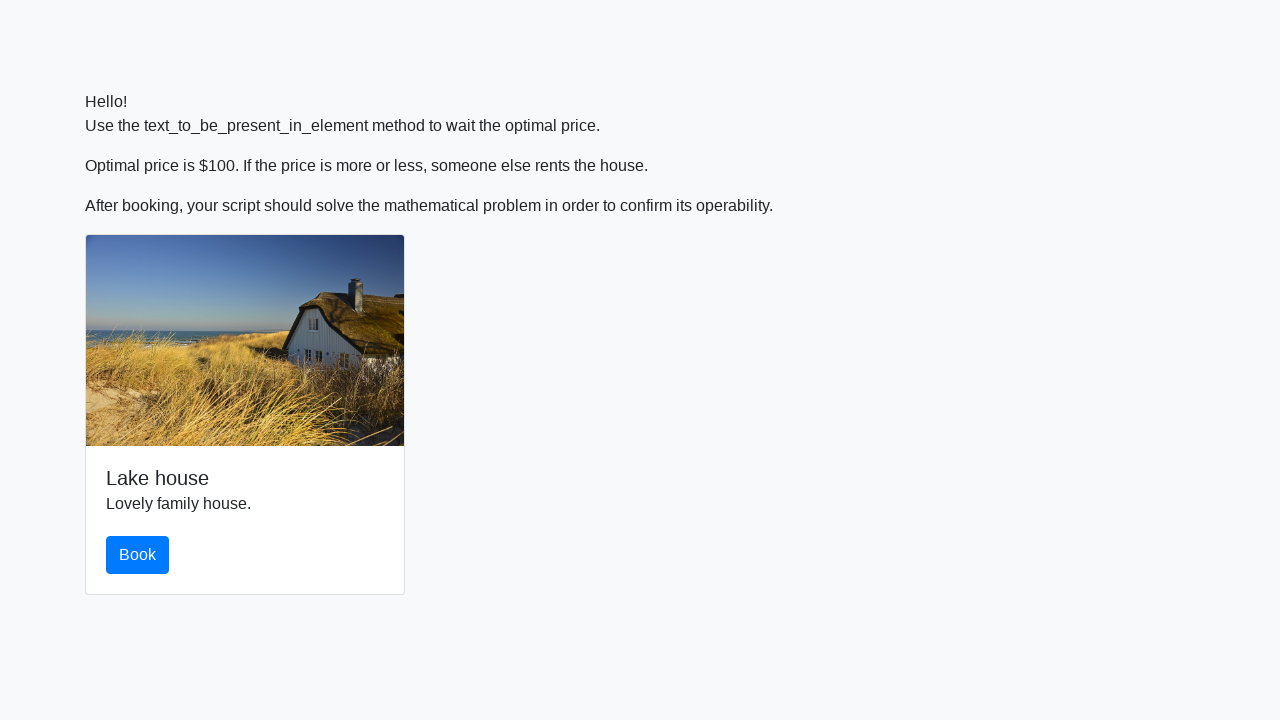

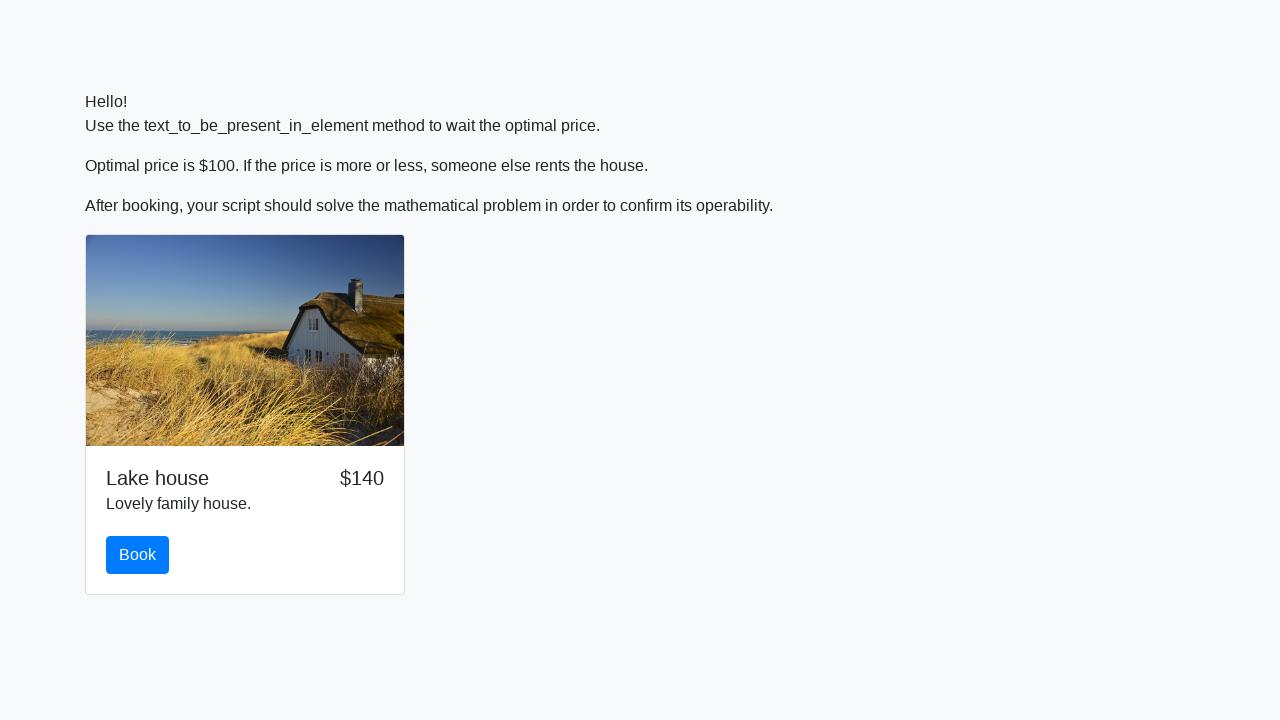